Navigates to the ICSWB website and verifies that the news list container with list items is present on the page.

Starting URL: https://www.icswb.com/

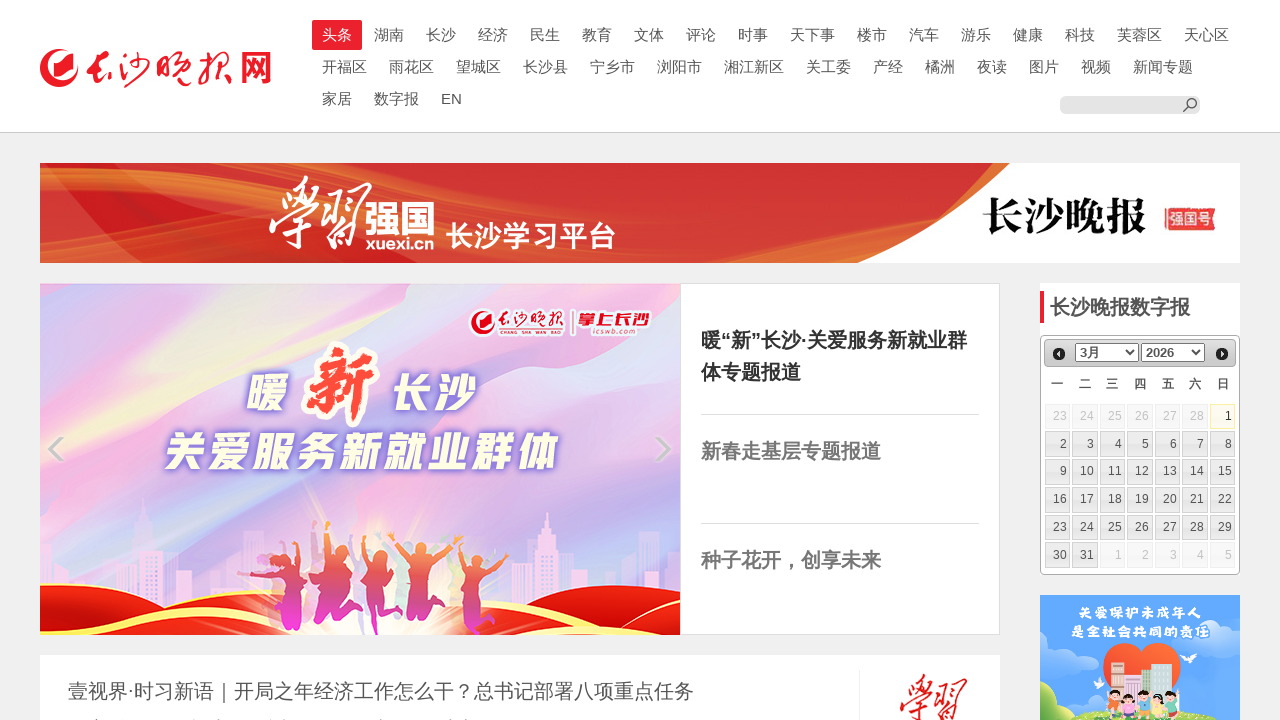

Waited for news list container with list items to load
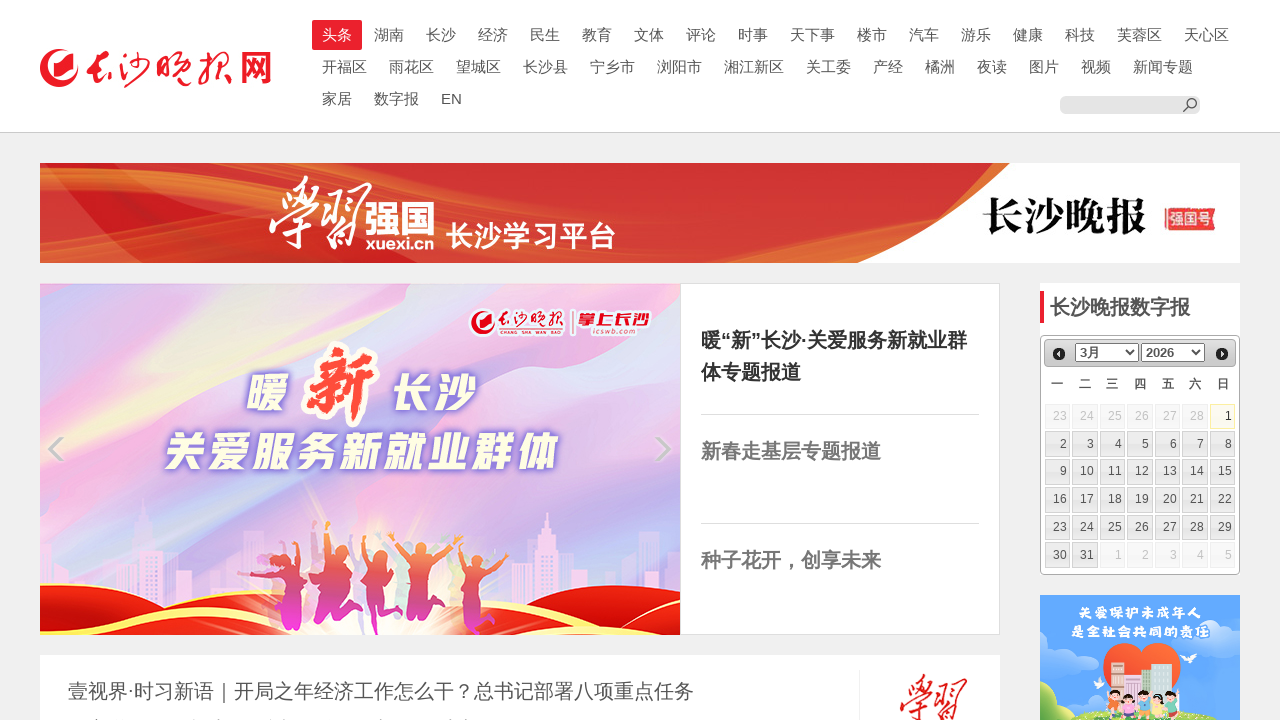

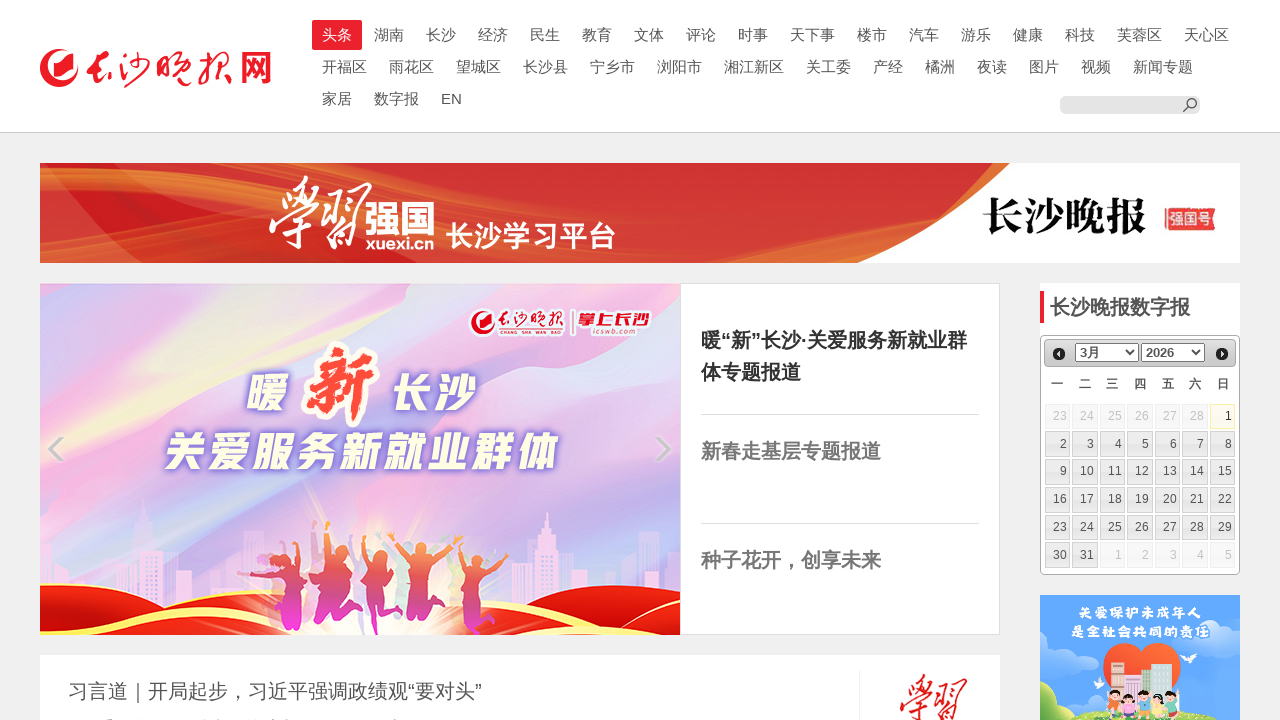